Tests adding a product to cart and verifies the cart modal is displayed with shadow DOM navigation

Starting URL: https://shop.polymer-project.org/detail/mens_outerwear/Anvil+L+S+Crew+Neck+-+Grey

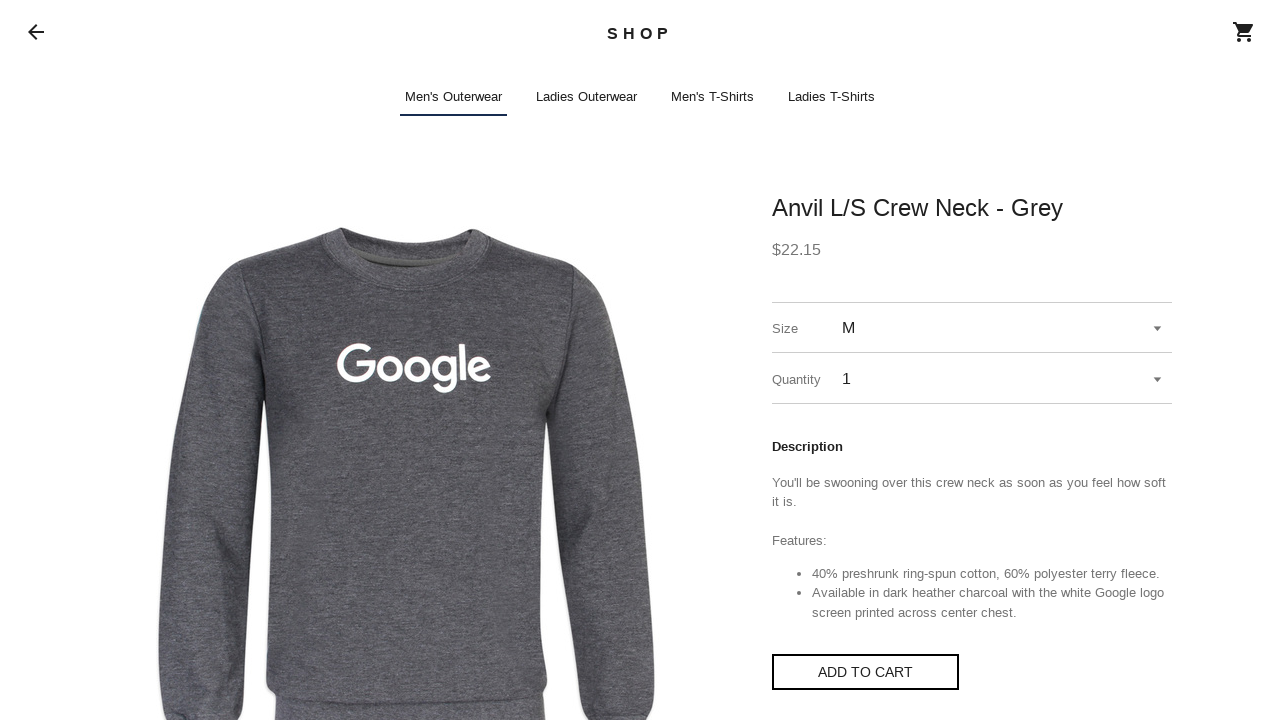

Located shop-app element
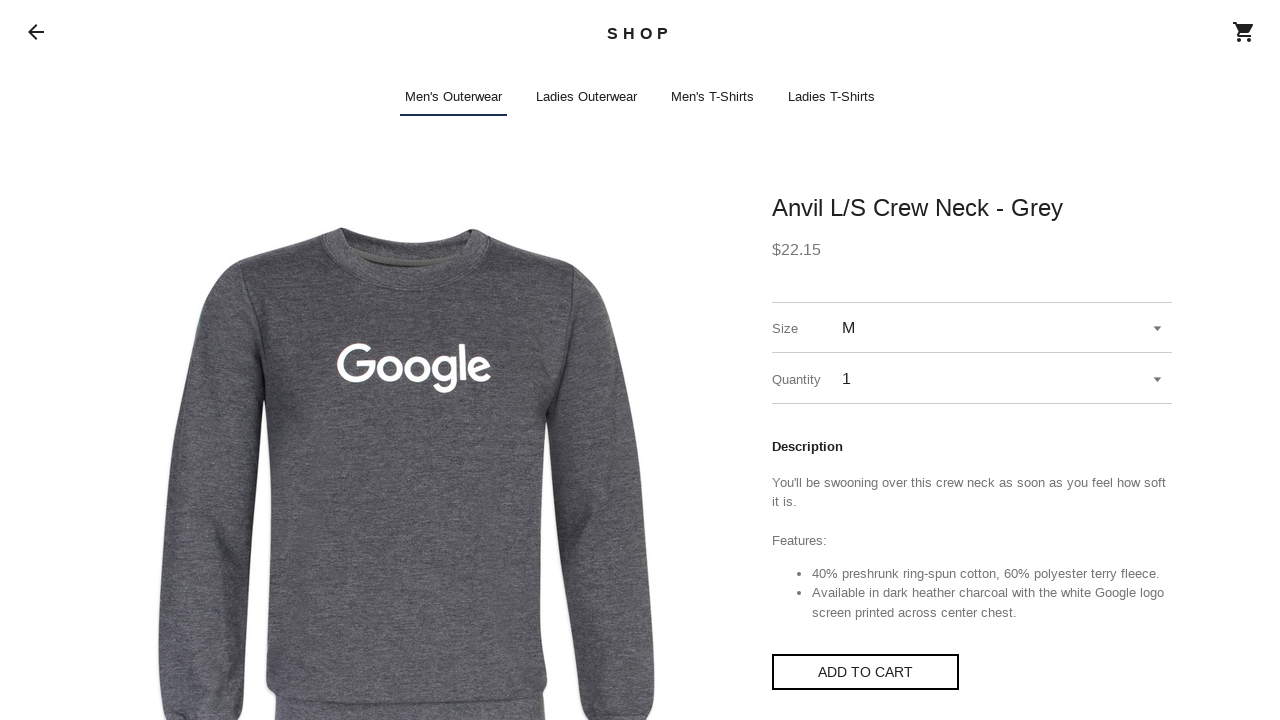

Found add to cart button through shadow DOM navigation
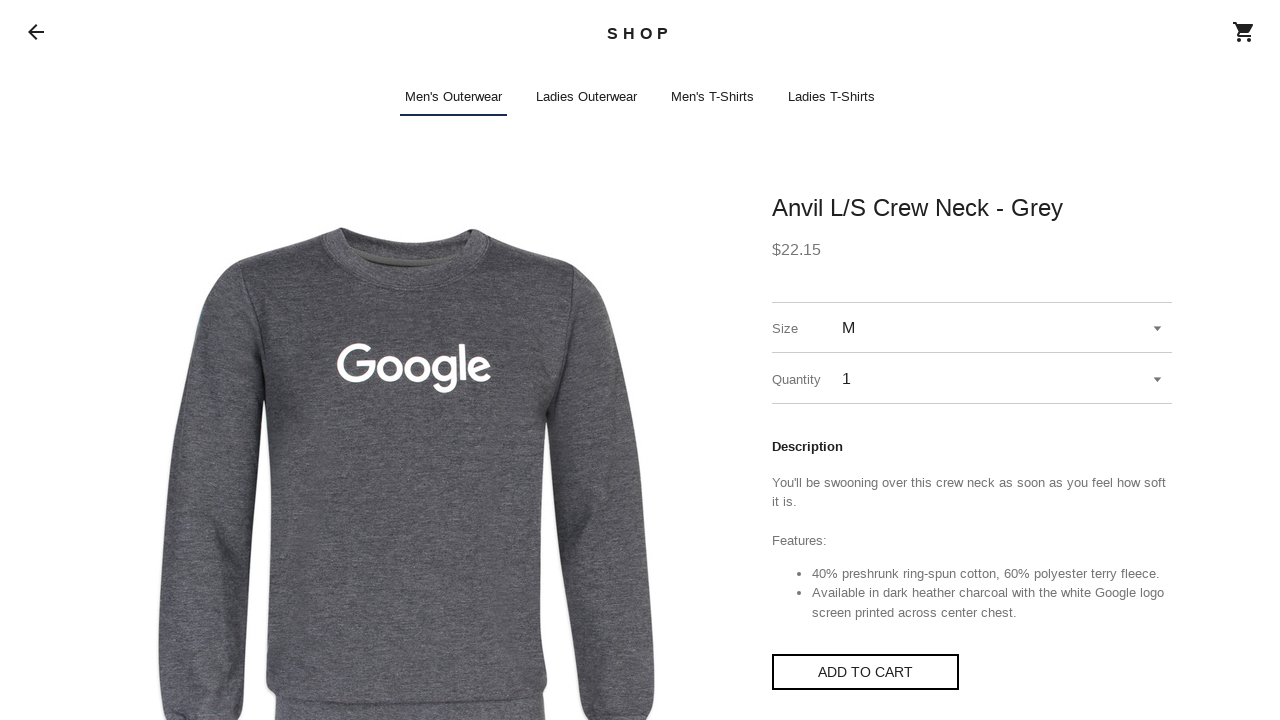

Clicked add to cart button via JavaScript
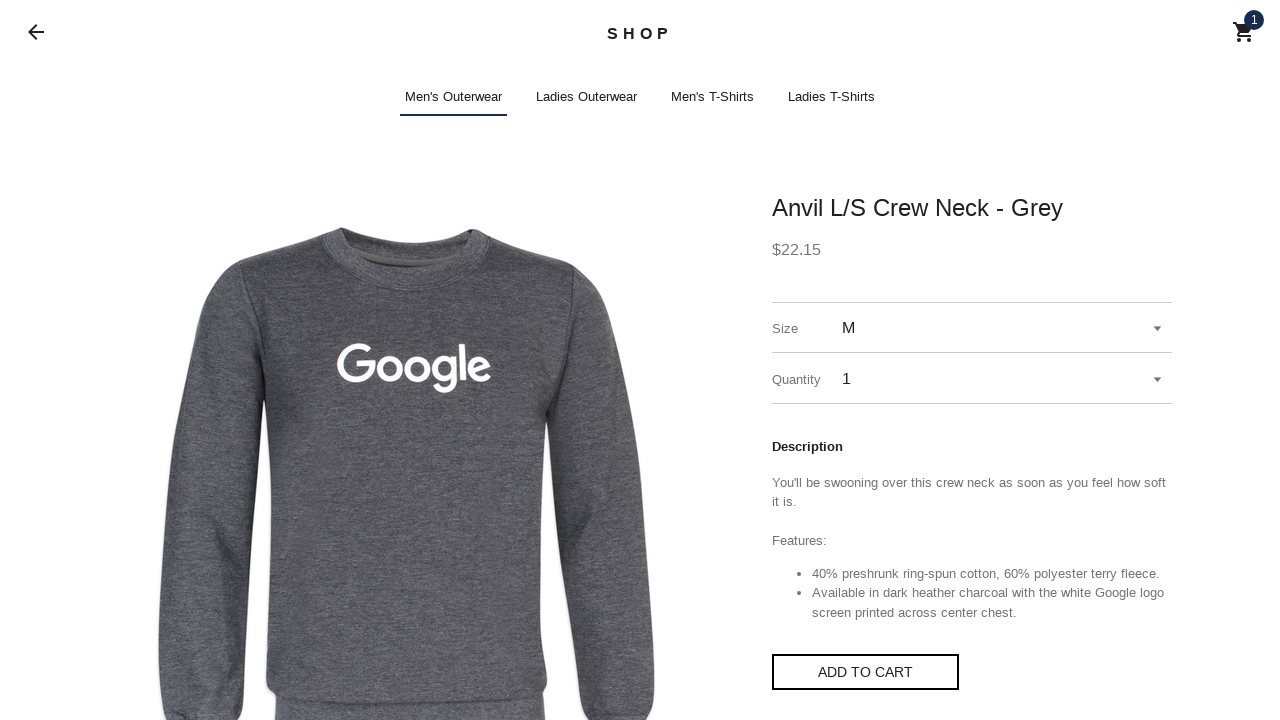

Waited for cart modal to appear
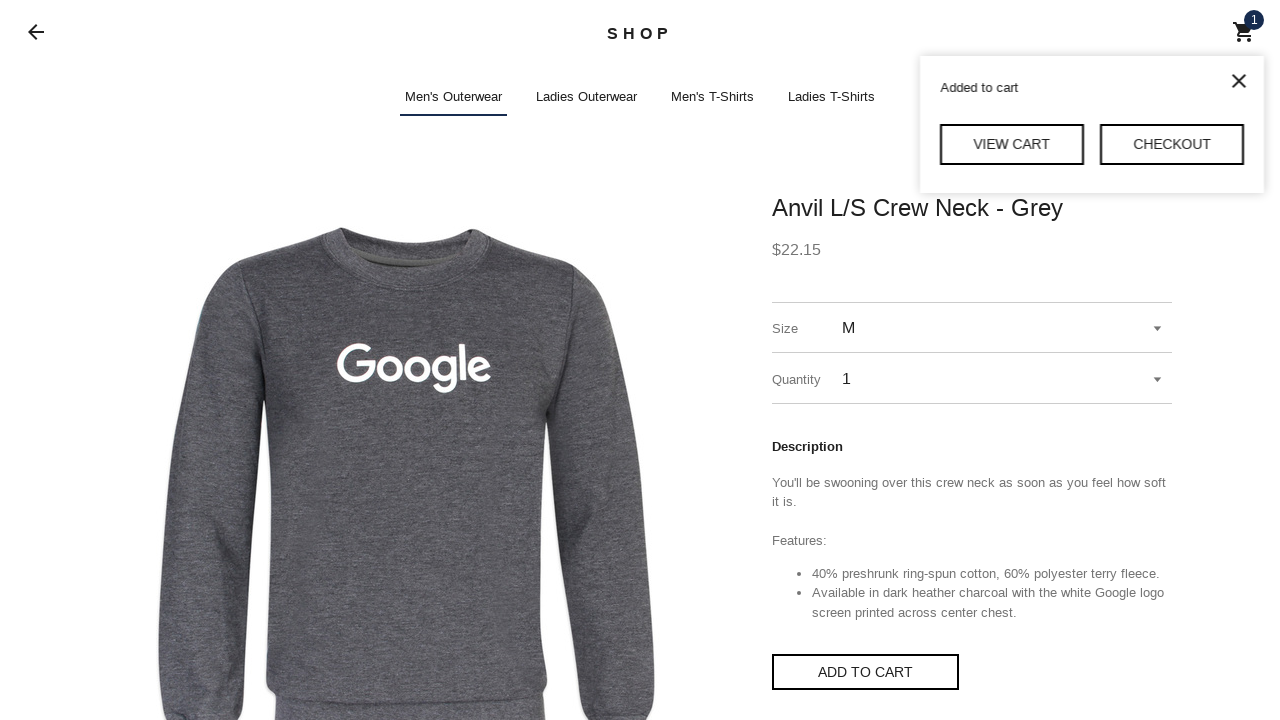

Retrieved cart modal class attribute to verify modal is displayed
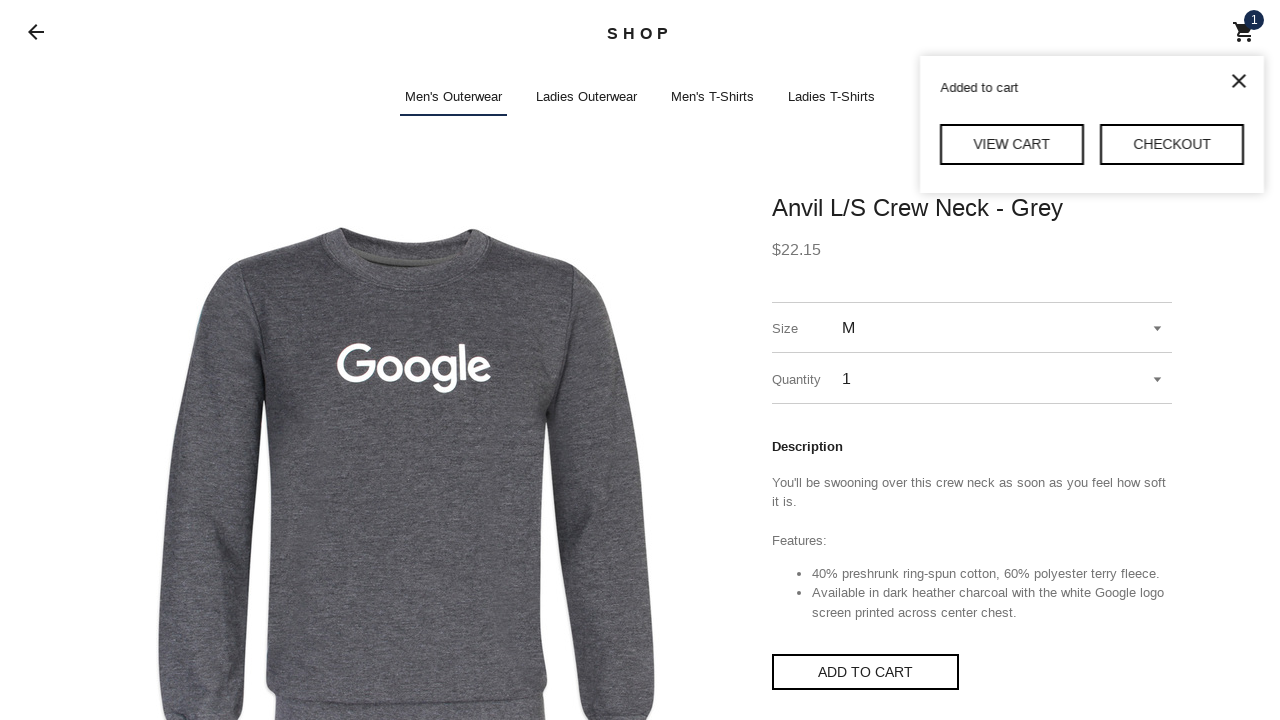

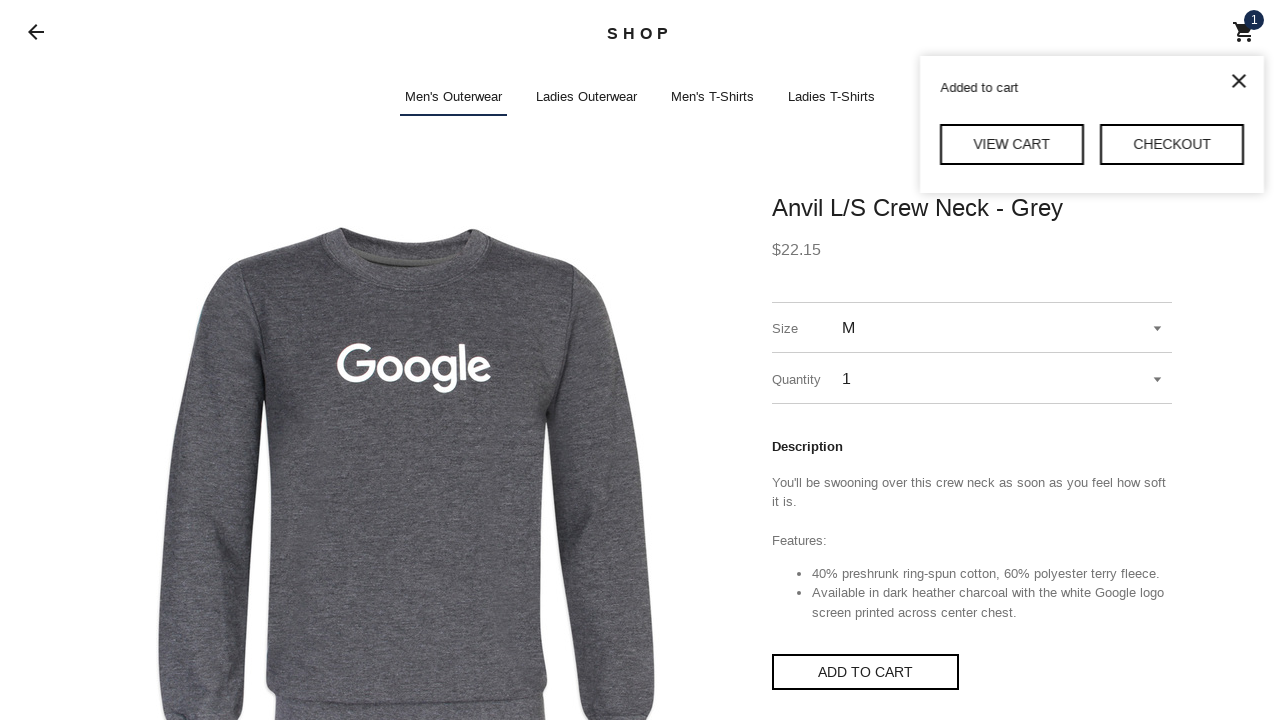